Tests drag and drop functionality on jQuery UI's droppable demo page by dragging an element and dropping it onto a target area

Starting URL: https://jqueryui.com/droppable/

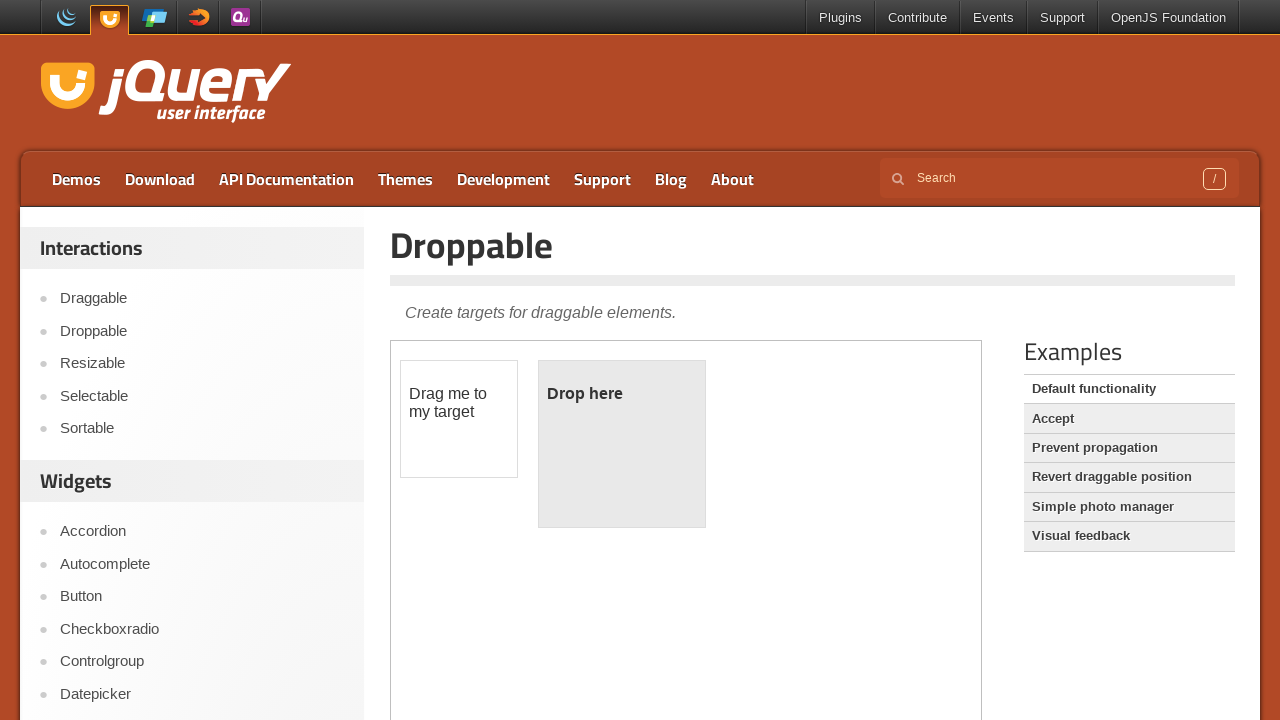

Navigated to jQuery UI droppable demo page
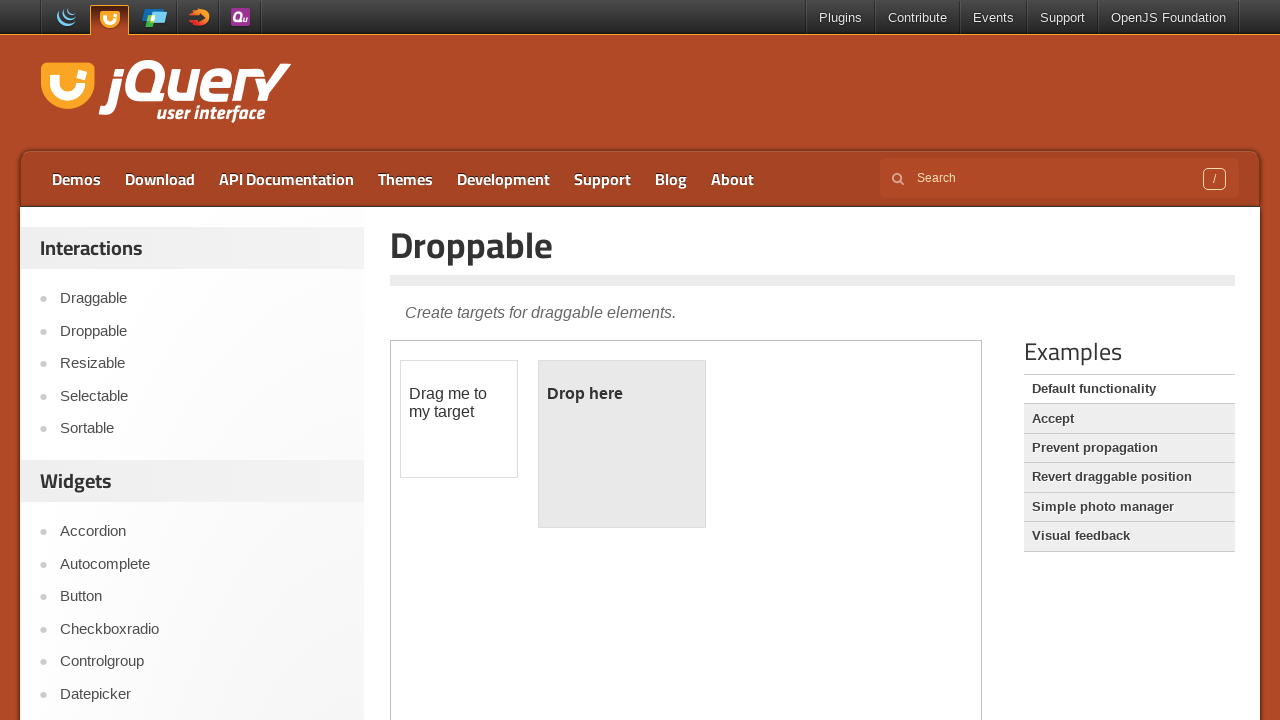

Located iframe containing drag-drop elements
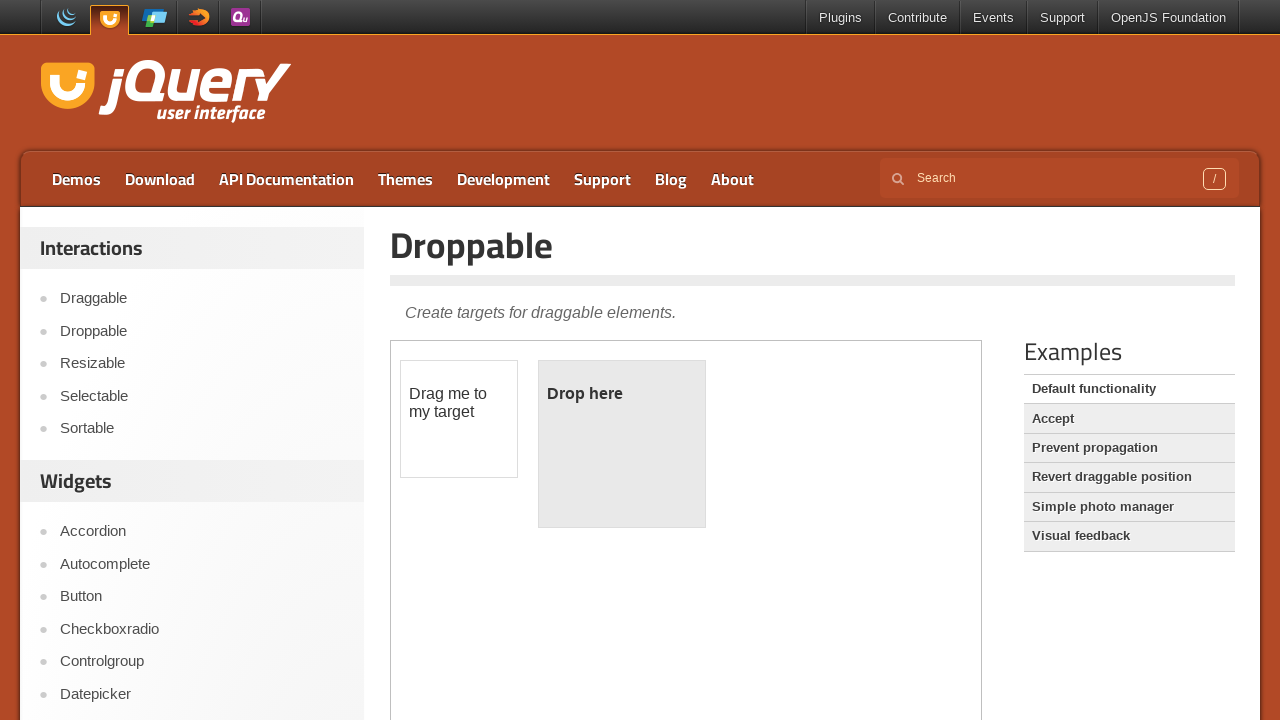

Located draggable element with ID 'draggable'
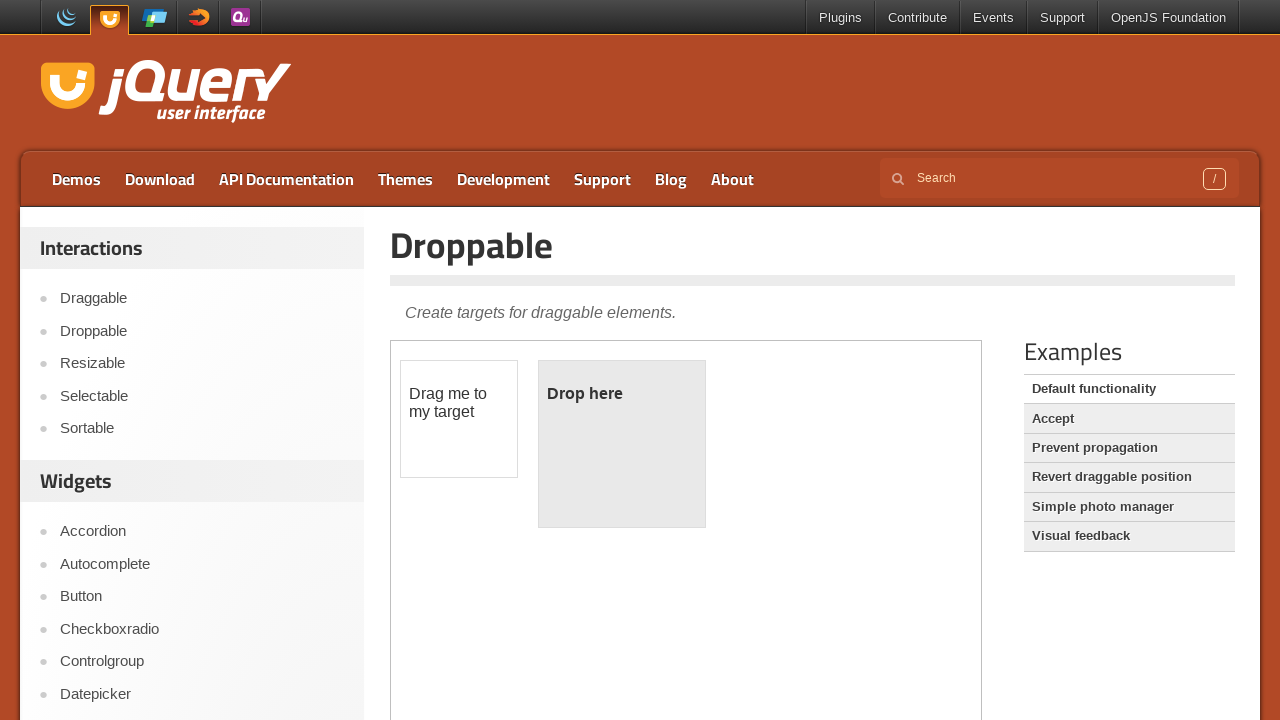

Located droppable target element with ID 'droppable'
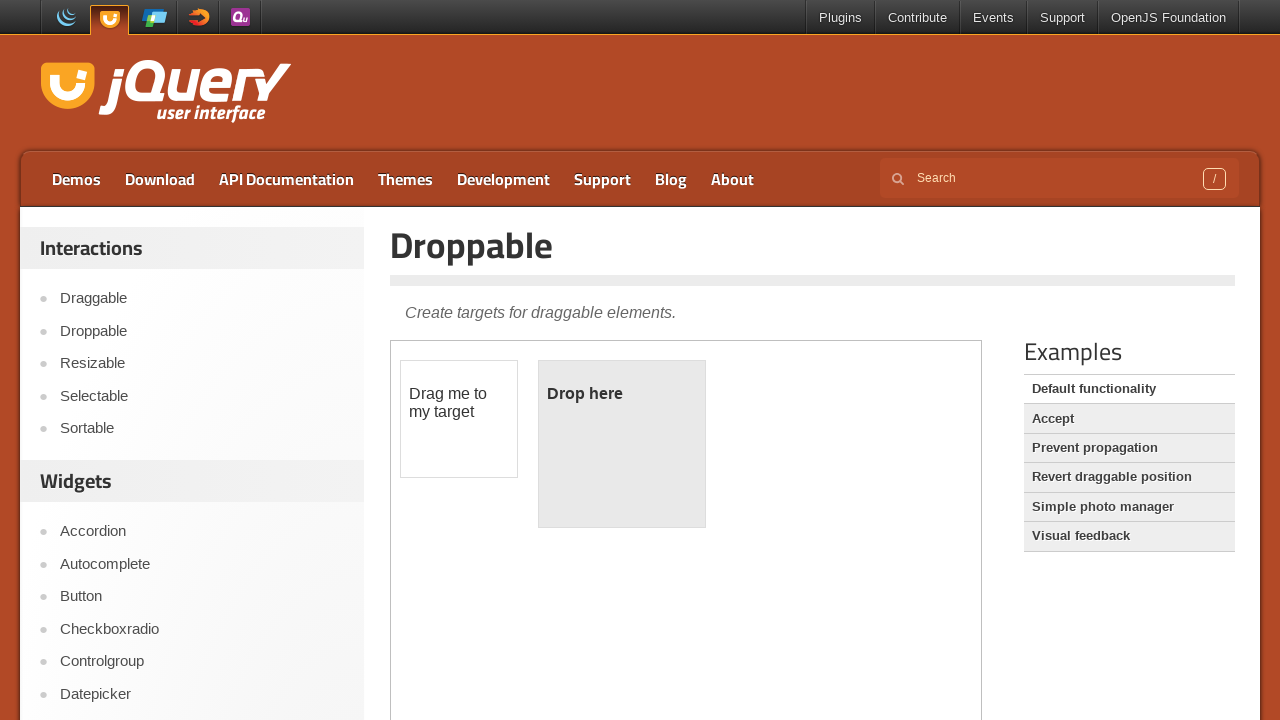

Dragged draggable element to droppable target at (622, 444)
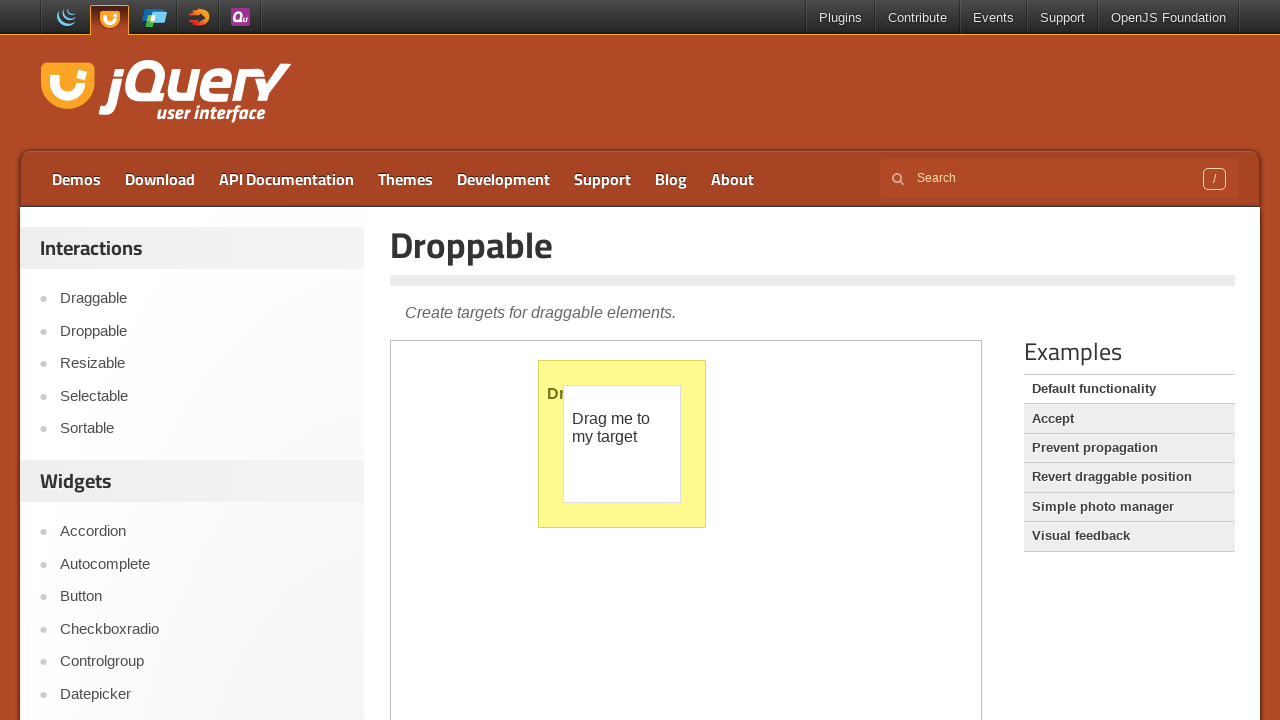

Verified drop was successful - droppable element text changed to 'Dropped!'
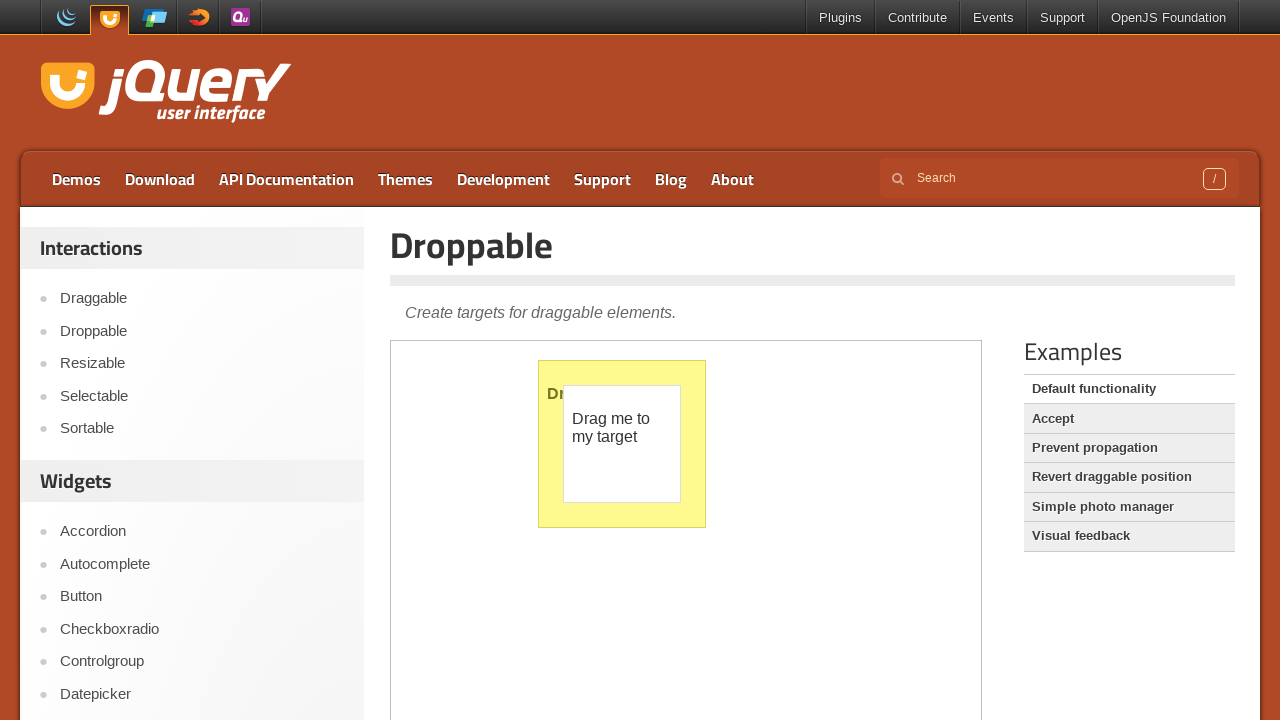

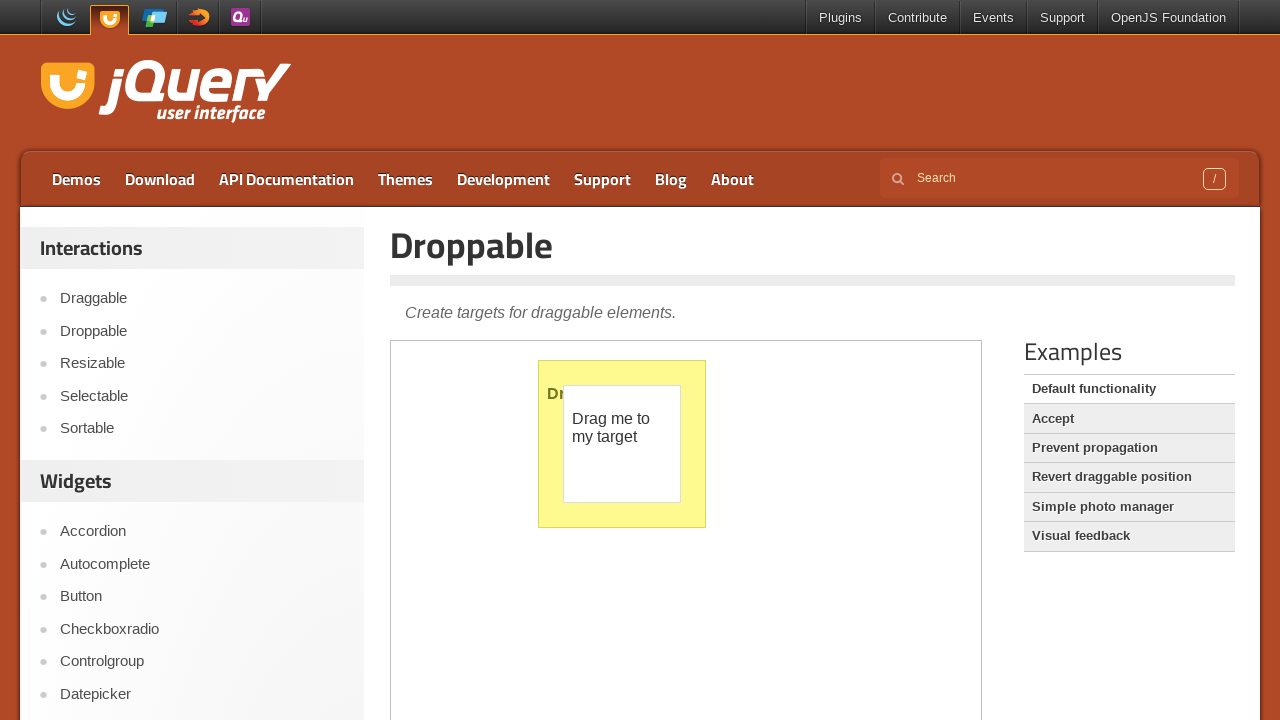